Opens the Entelect landing page and verifies the page title and main heading text are displayed correctly.

Starting URL: https://entelect.co.za/

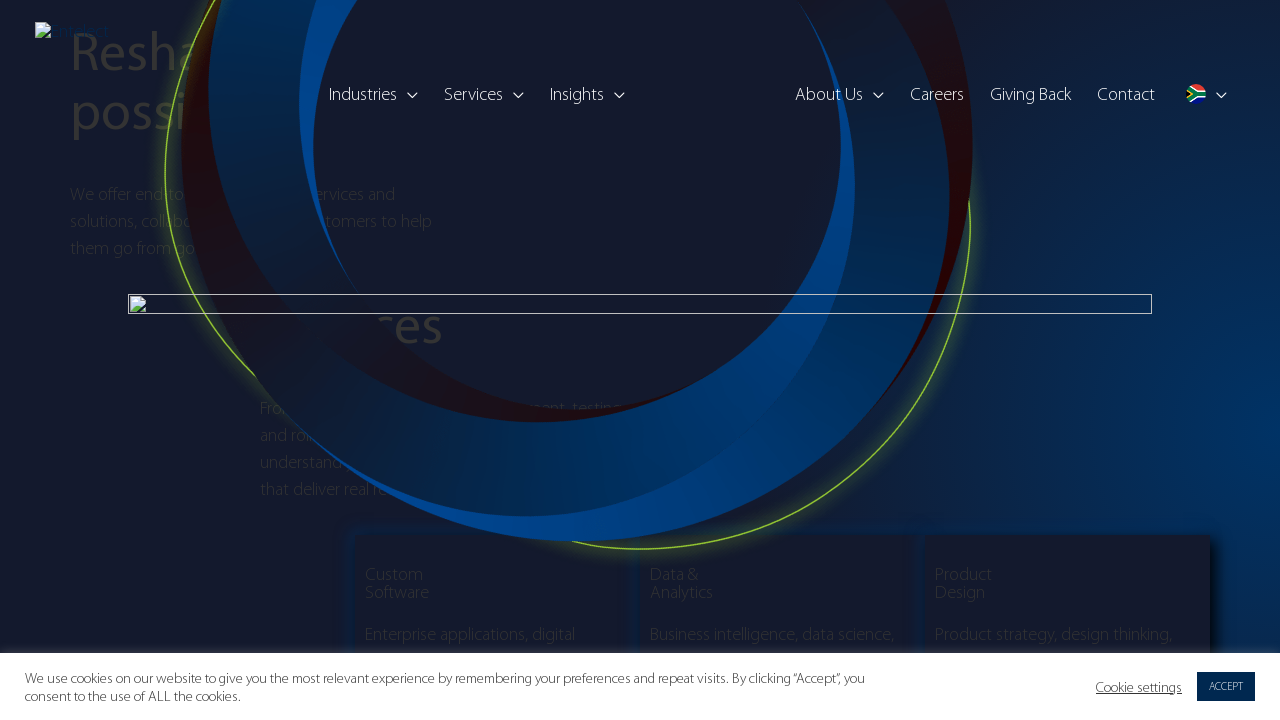

Navigated to Entelect landing page at https://entelect.co.za/
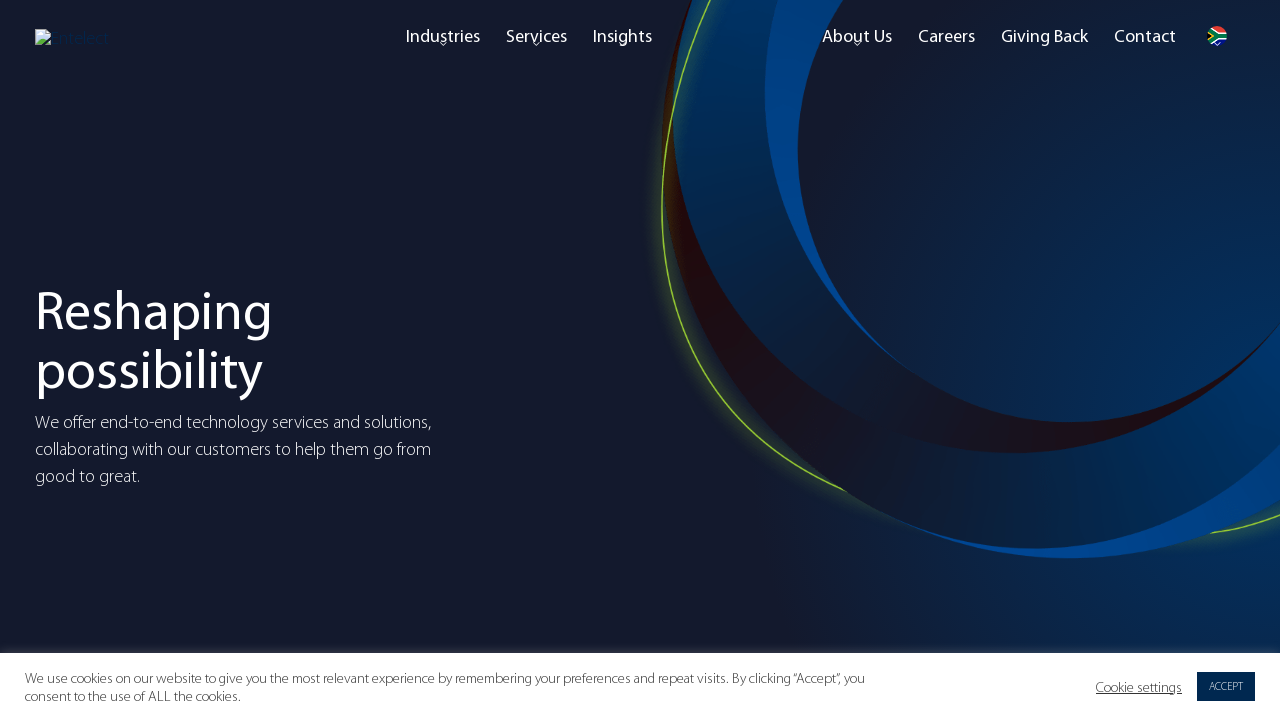

Verified page title matches expected text: 'End-to-end technology services and solutions | Entelect'
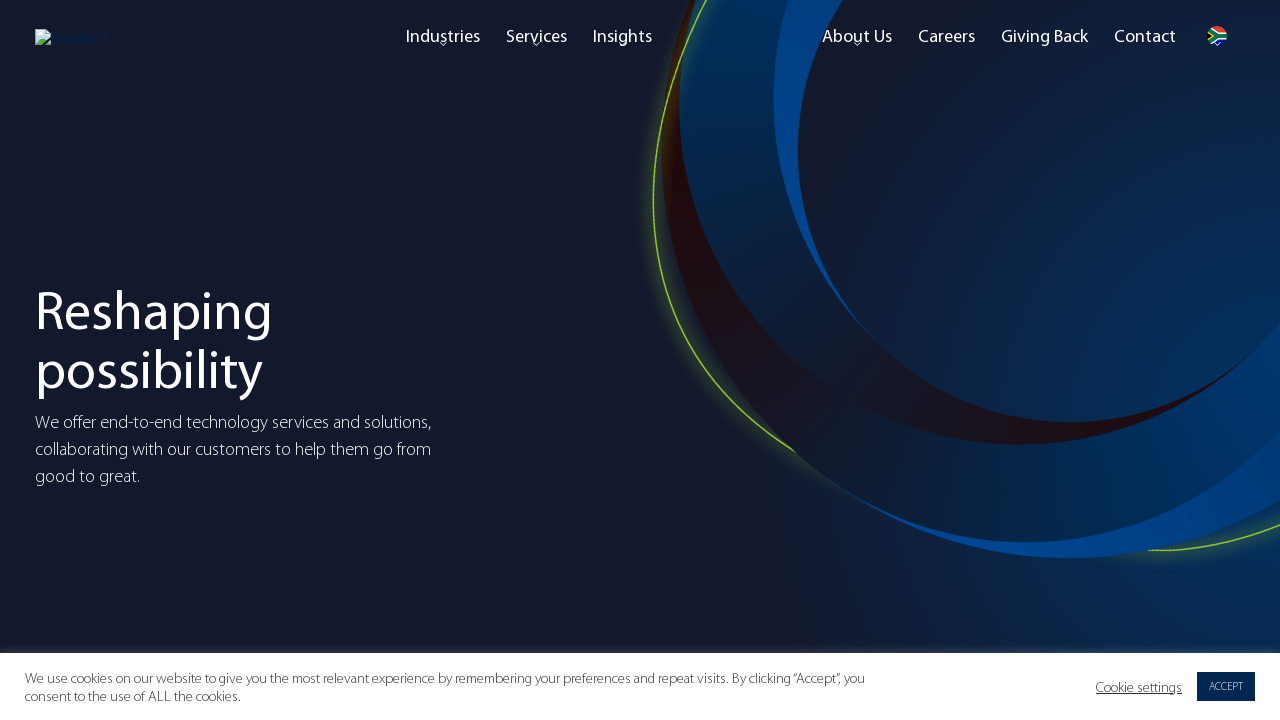

Verified main heading text is visible on the page
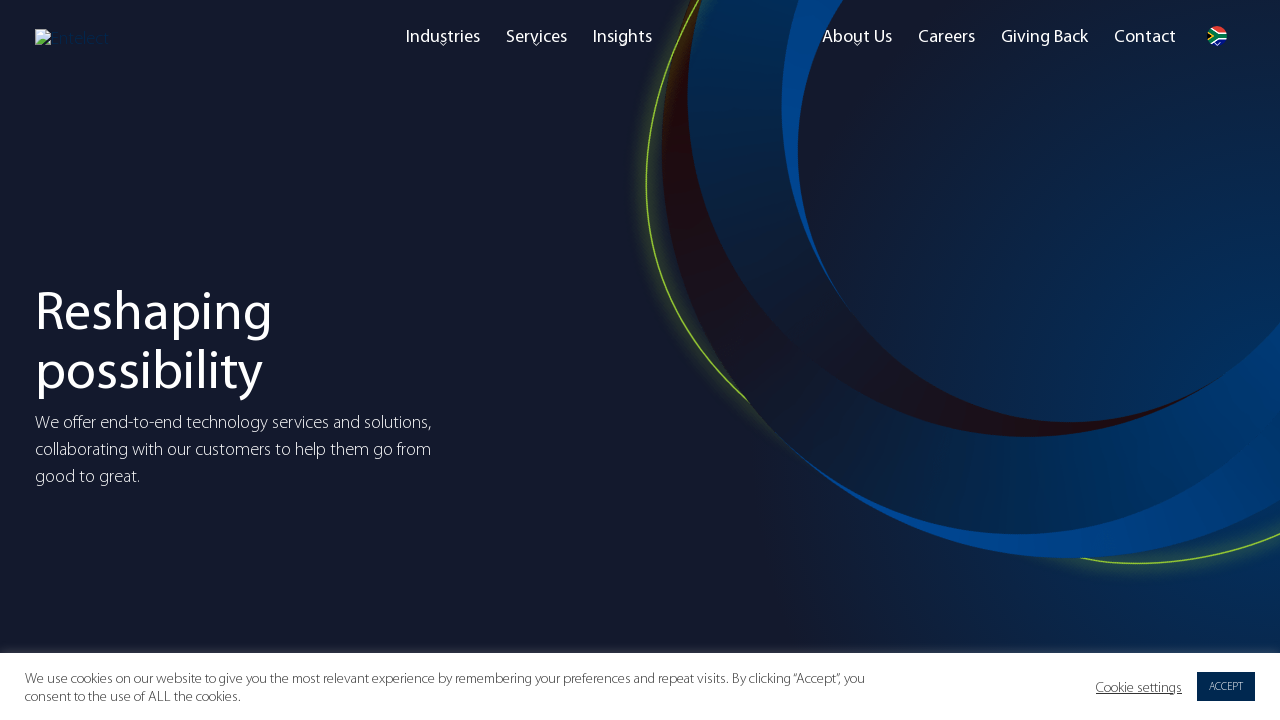

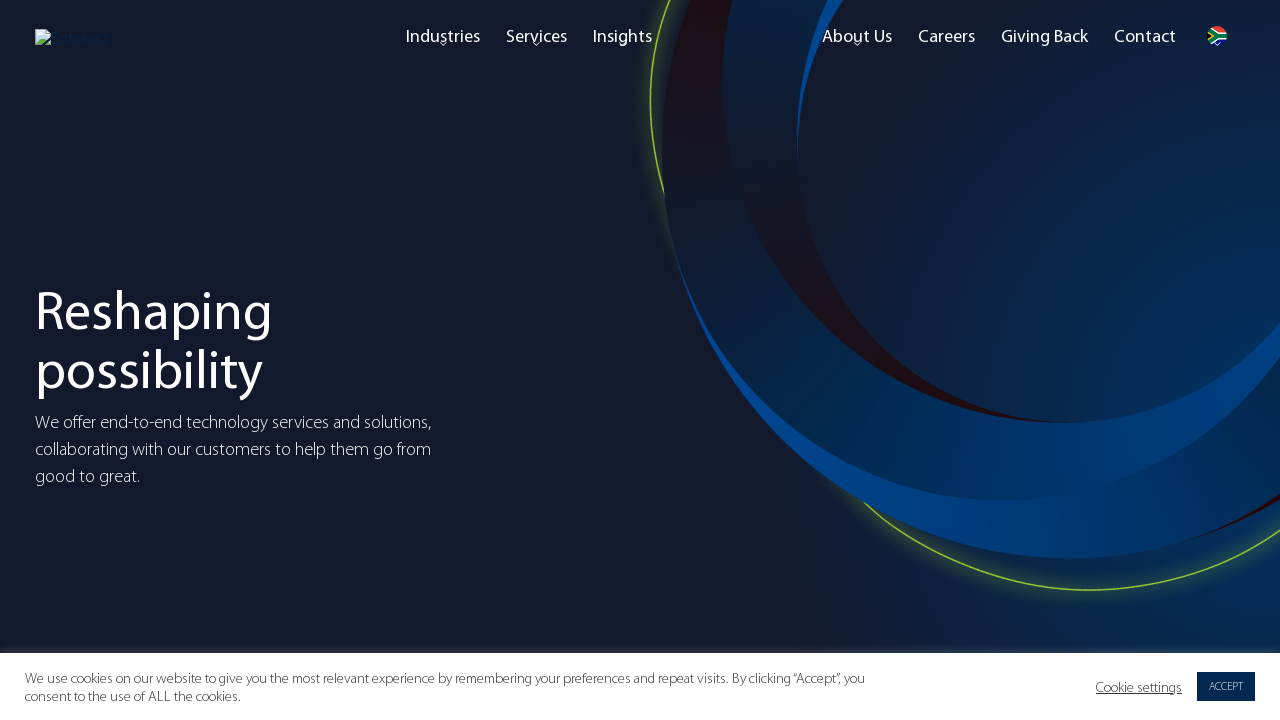